Tests that page state resets after reload - checks first, unchecks second, then reloads to verify original state

Starting URL: https://the-internet.herokuapp.com

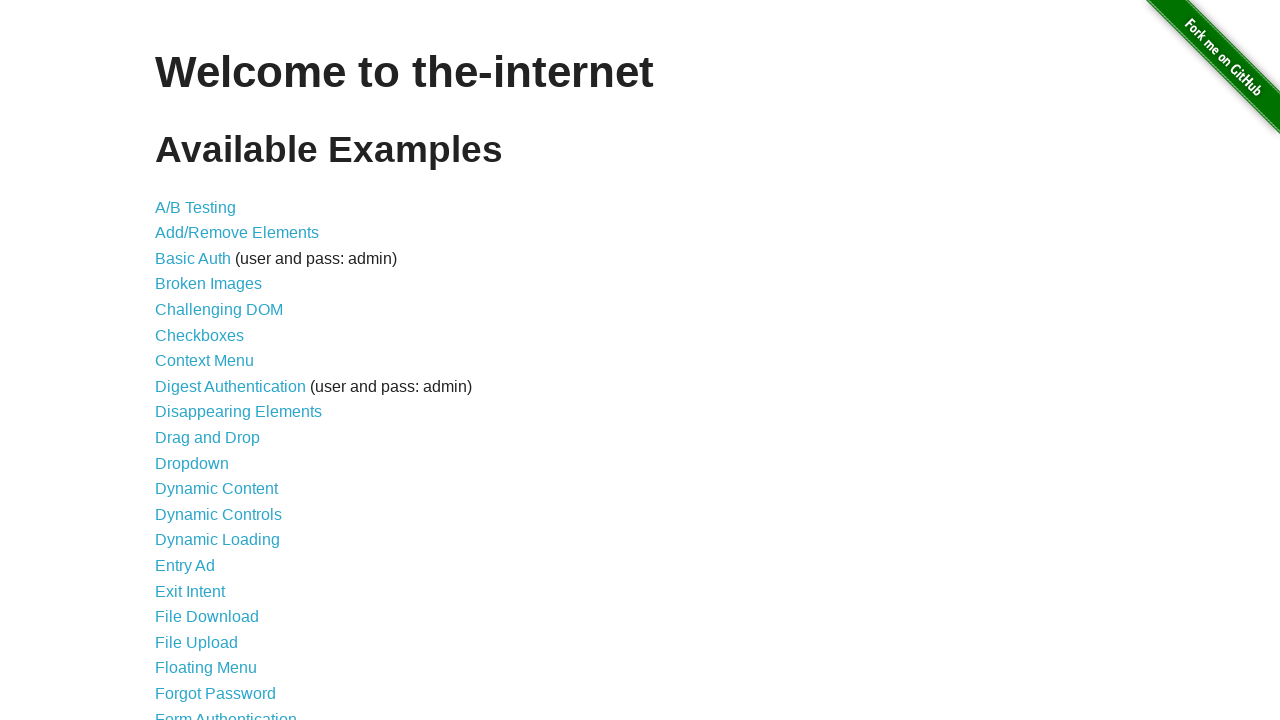

Clicked Checkboxes link to navigate to test page at (200, 335) on internal:role=link[name="Checkboxes"i]
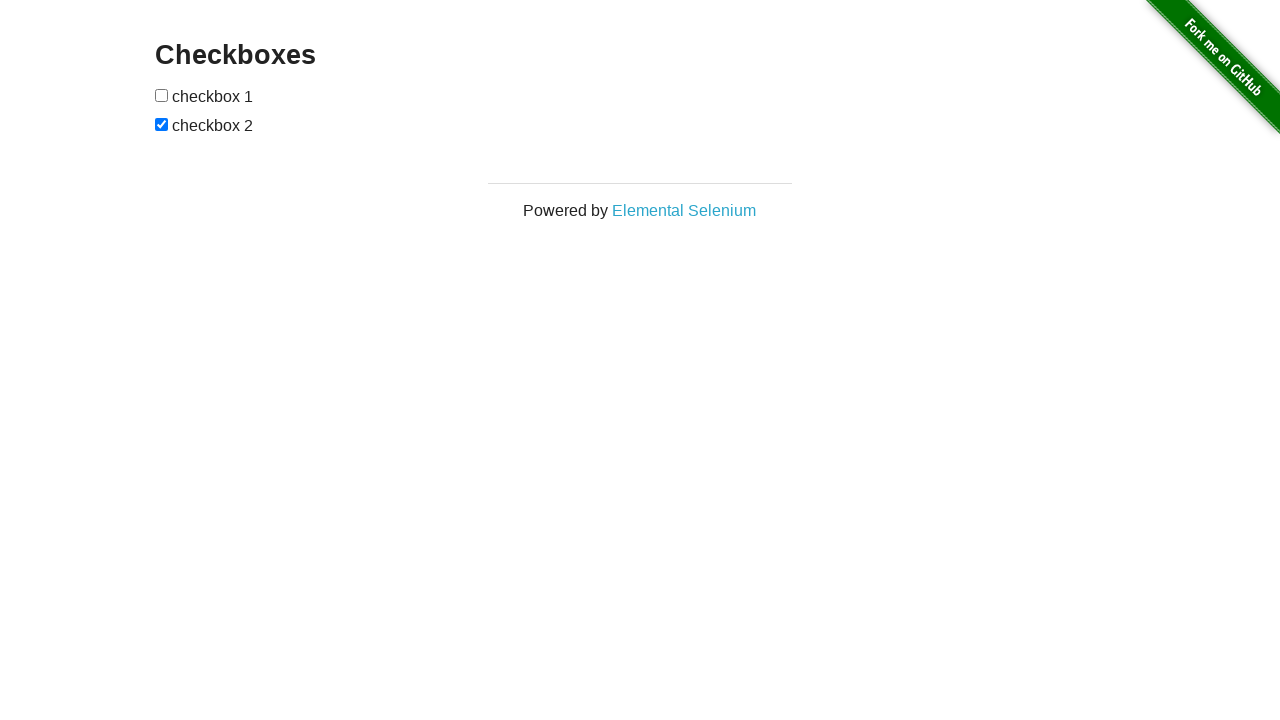

Checked first checkbox at (162, 95) on internal:role=checkbox >> nth=0
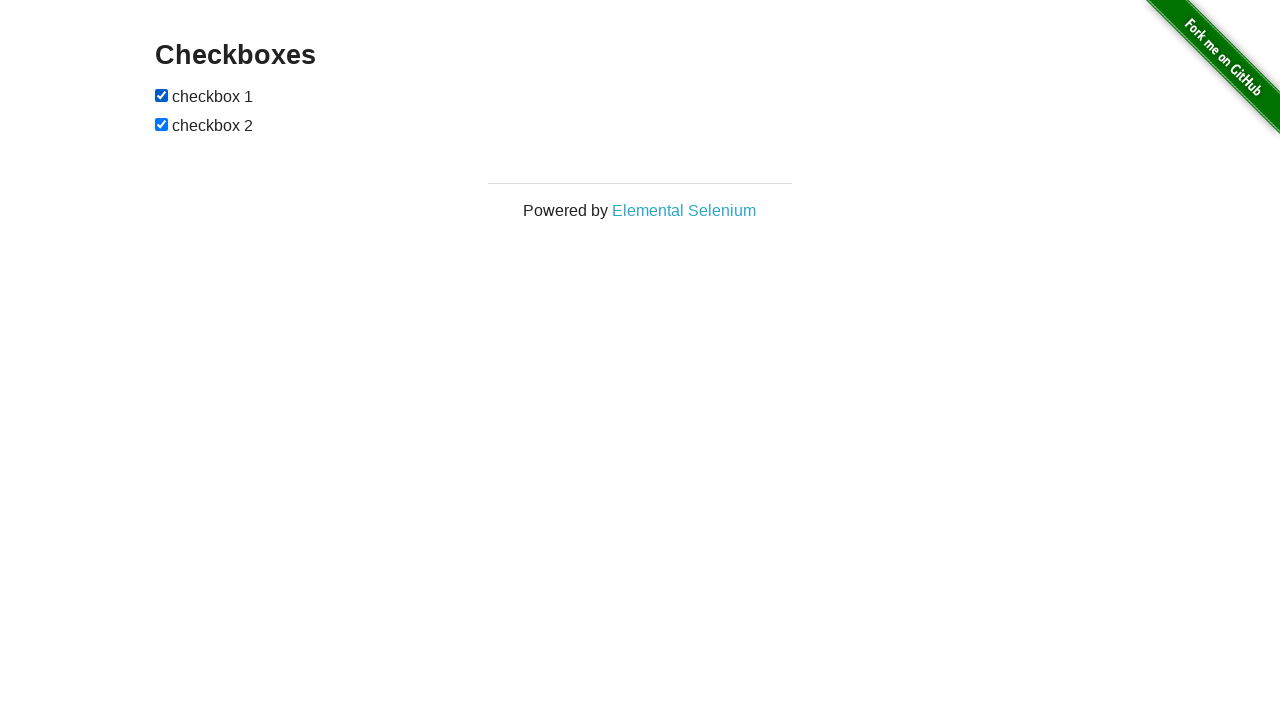

Unchecked second checkbox at (162, 124) on internal:role=checkbox >> nth=1
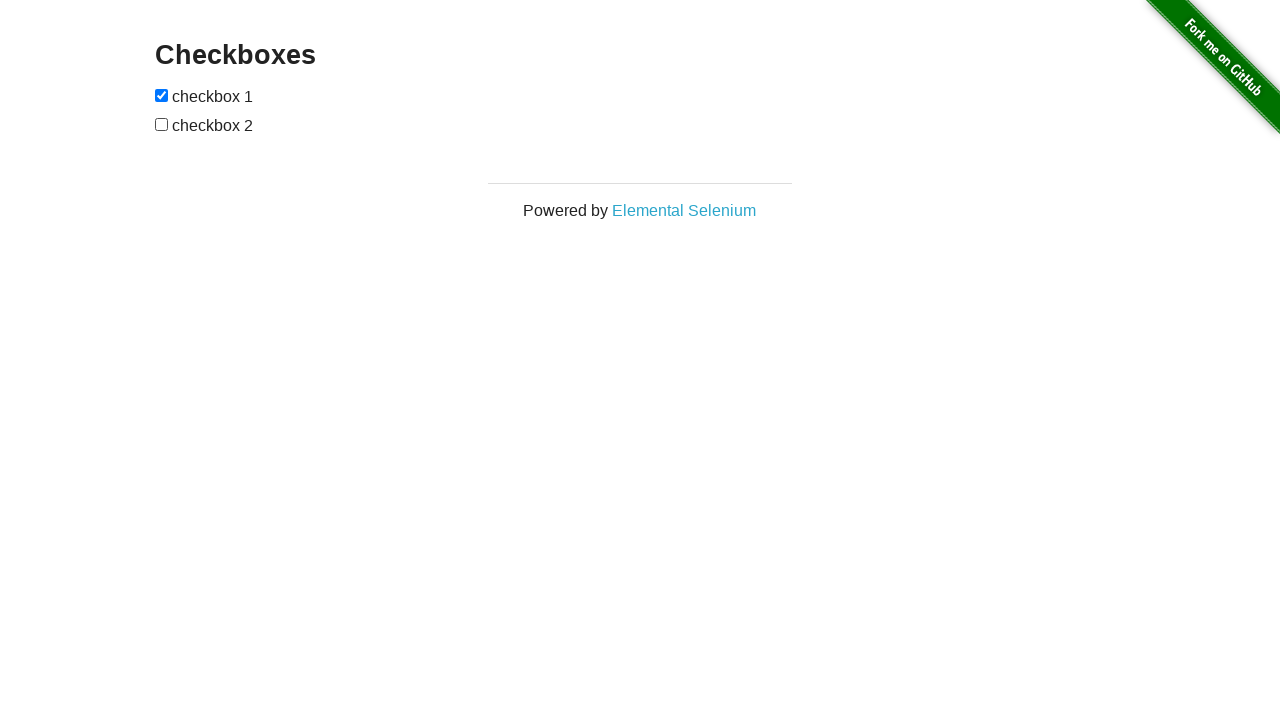

Reloaded page to verify state reset to original
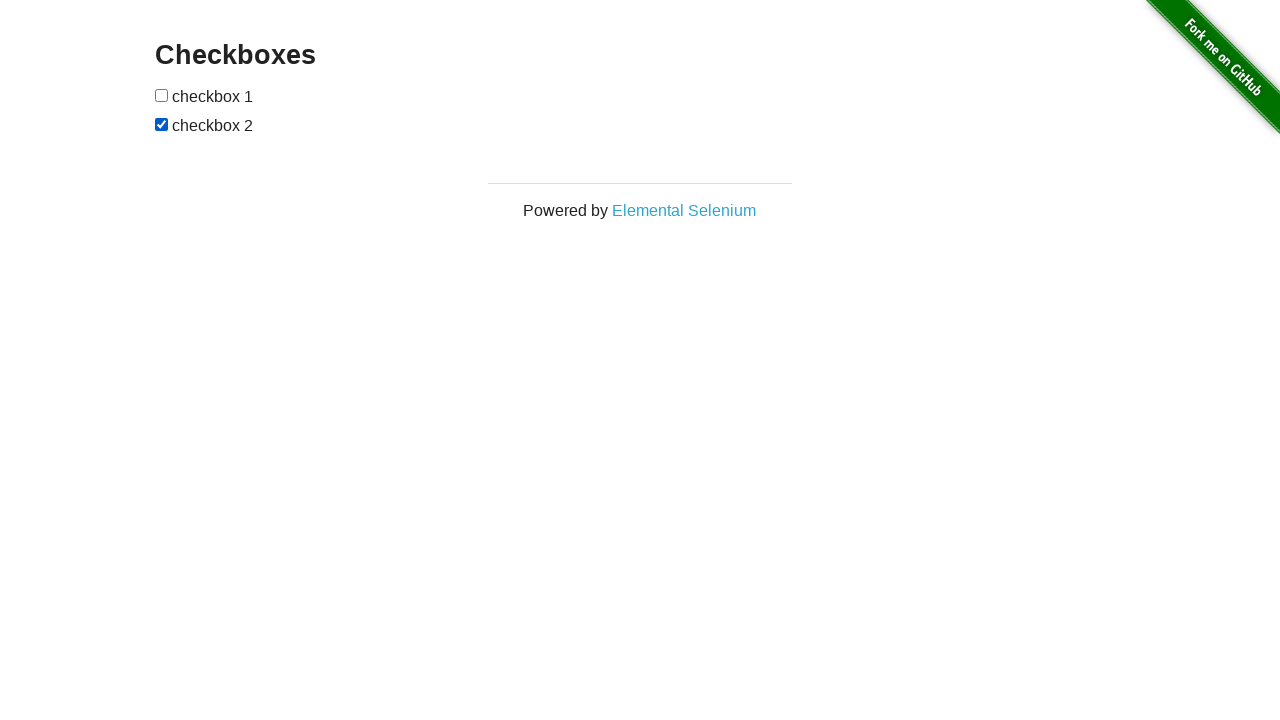

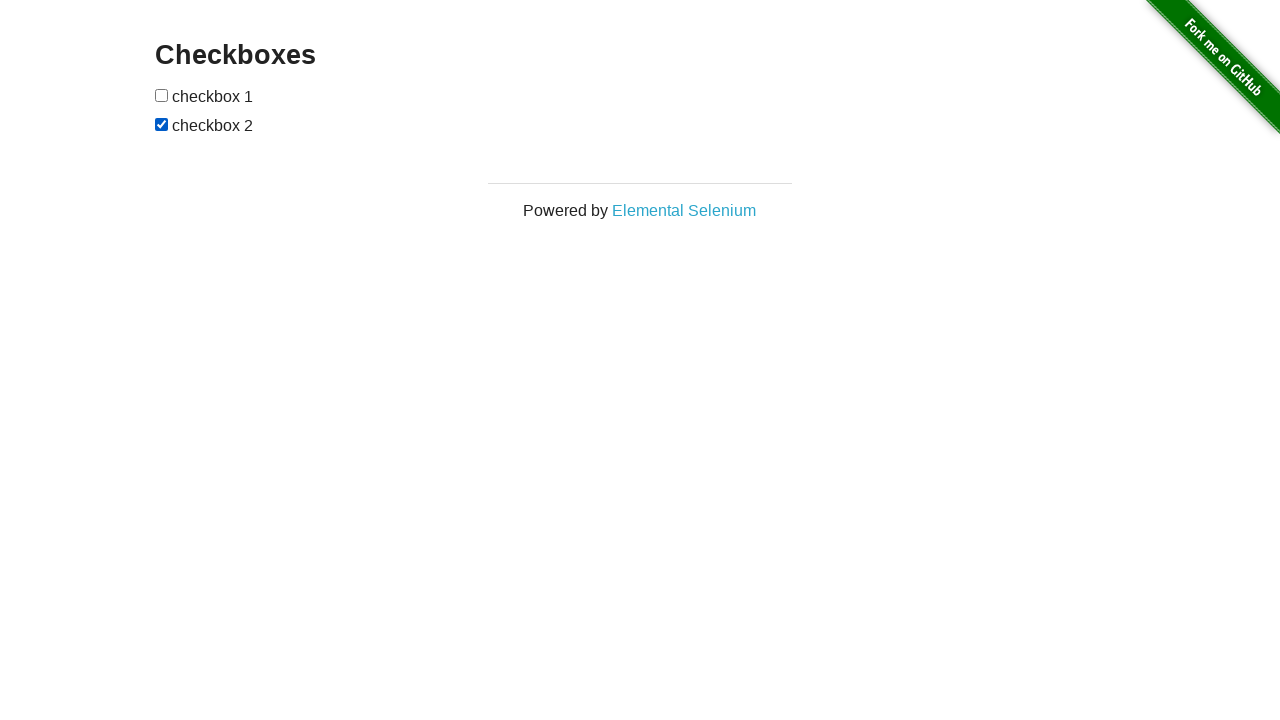